Tests registration form validation by entering email but clearing password field to verify password required error message appears

Starting URL: https://ticketbox.vn/

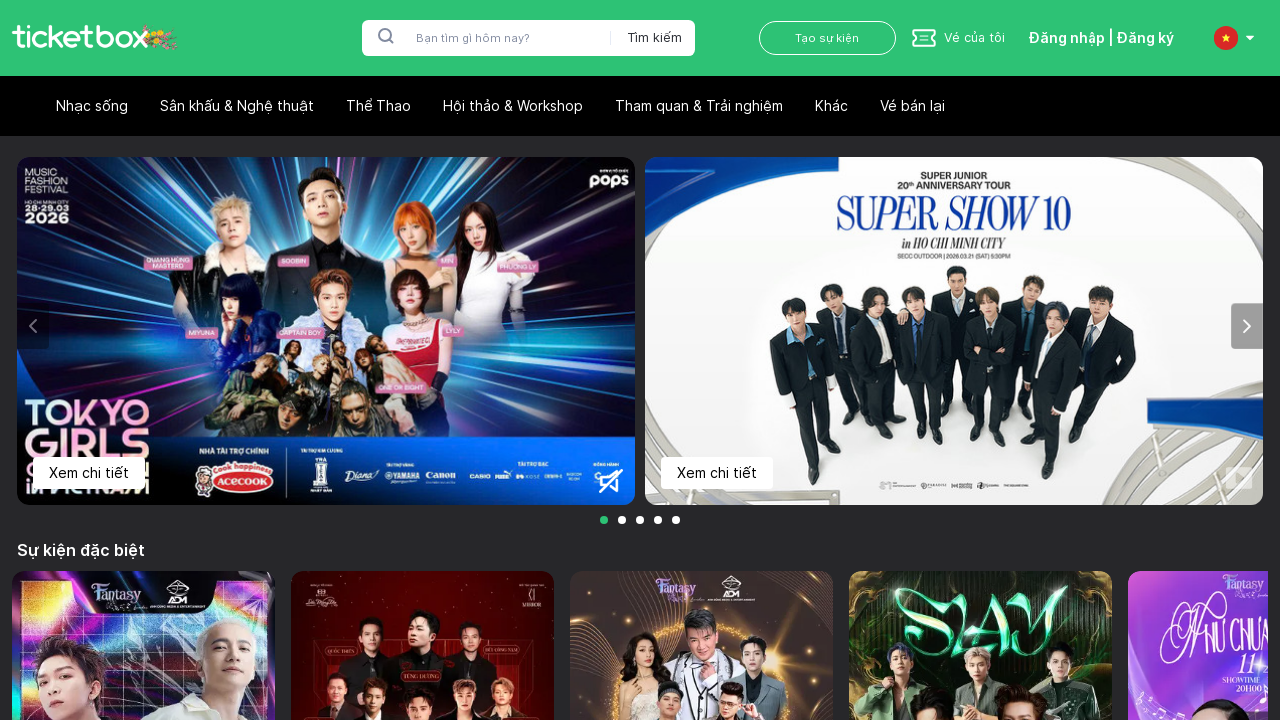

Clicked login/register button at (1101, 38) on xpath=//span[contains(text(), 'Đăng nhập | Đăng ký')]
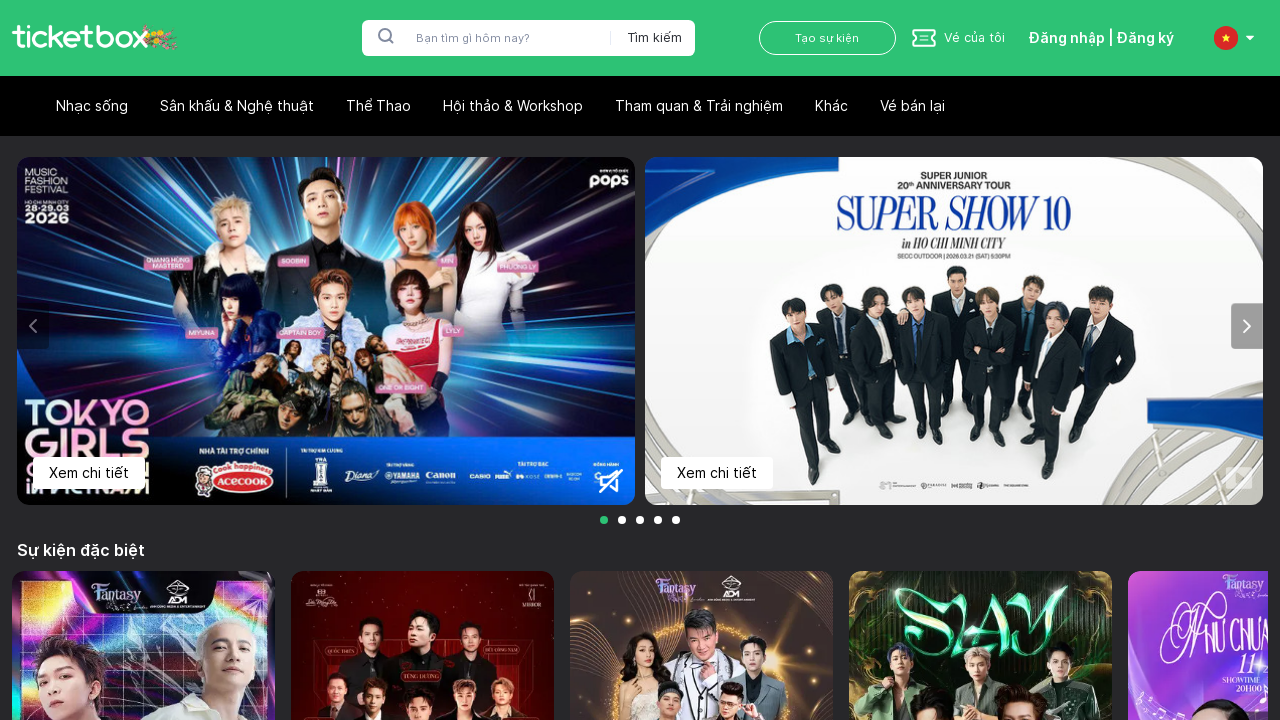

Clicked 'Create account' link to navigate to registration form at (640, 500) on xpath=//div[contains(text(), 'Tạo tài khoản ngay')]
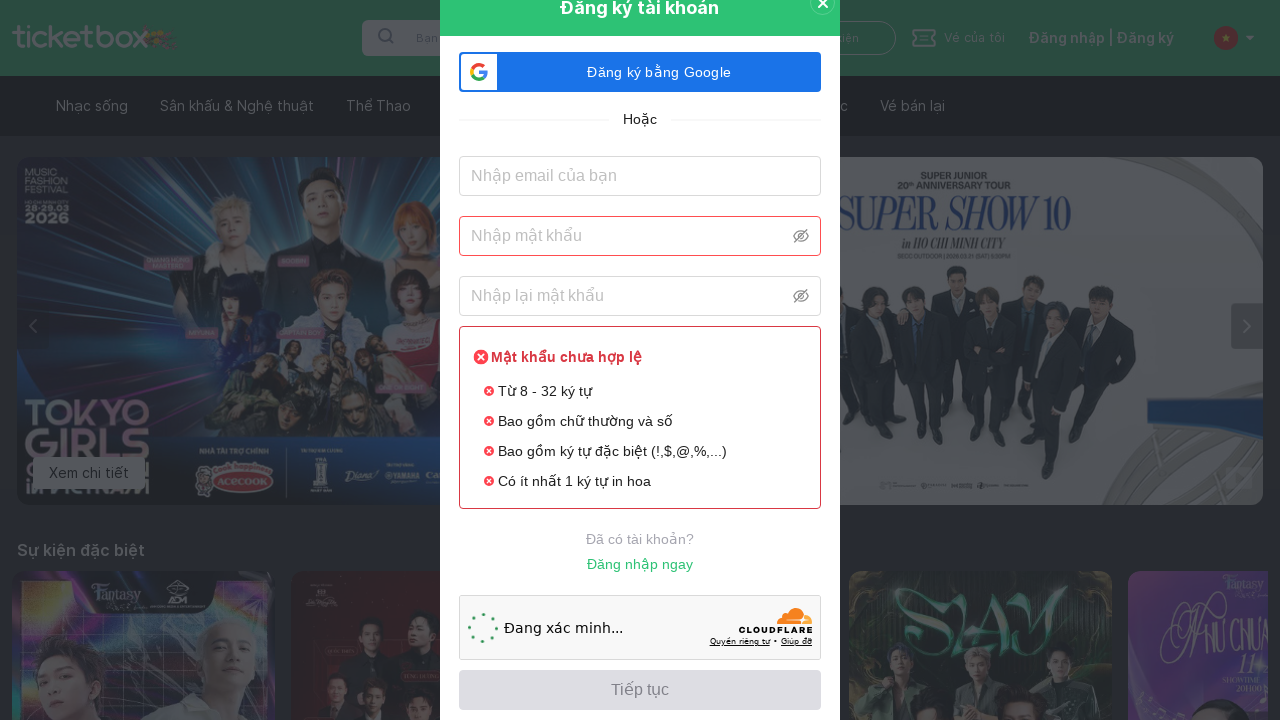

Filled email field with 'testuser87@gmail.com' on #normal_login_email
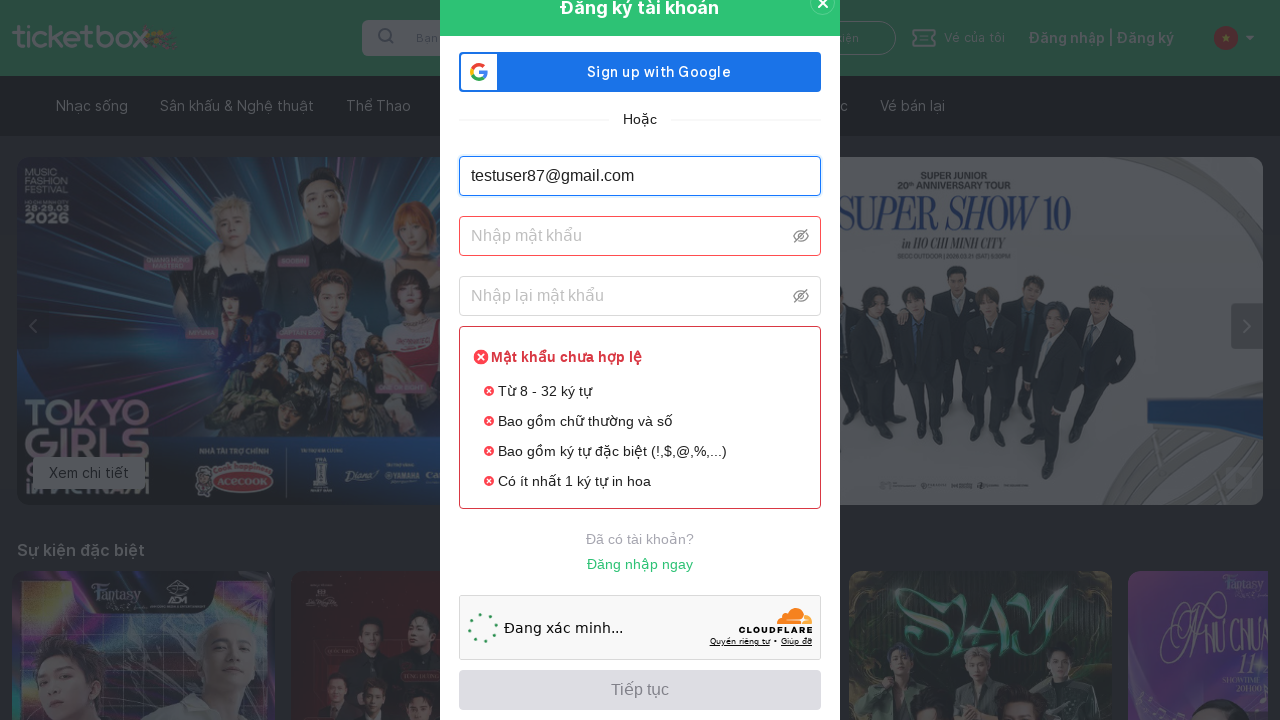

Entered '1' in password field on #normal_login_password
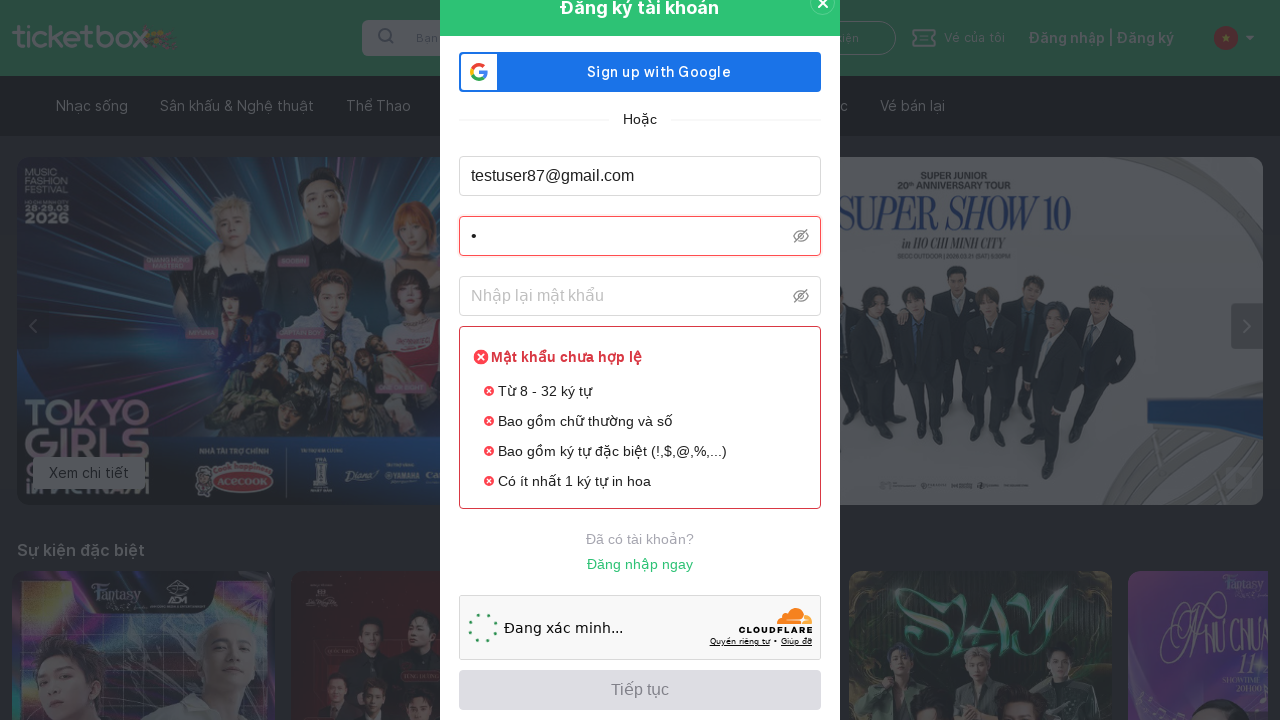

Cleared password field to trigger validation on #normal_login_password
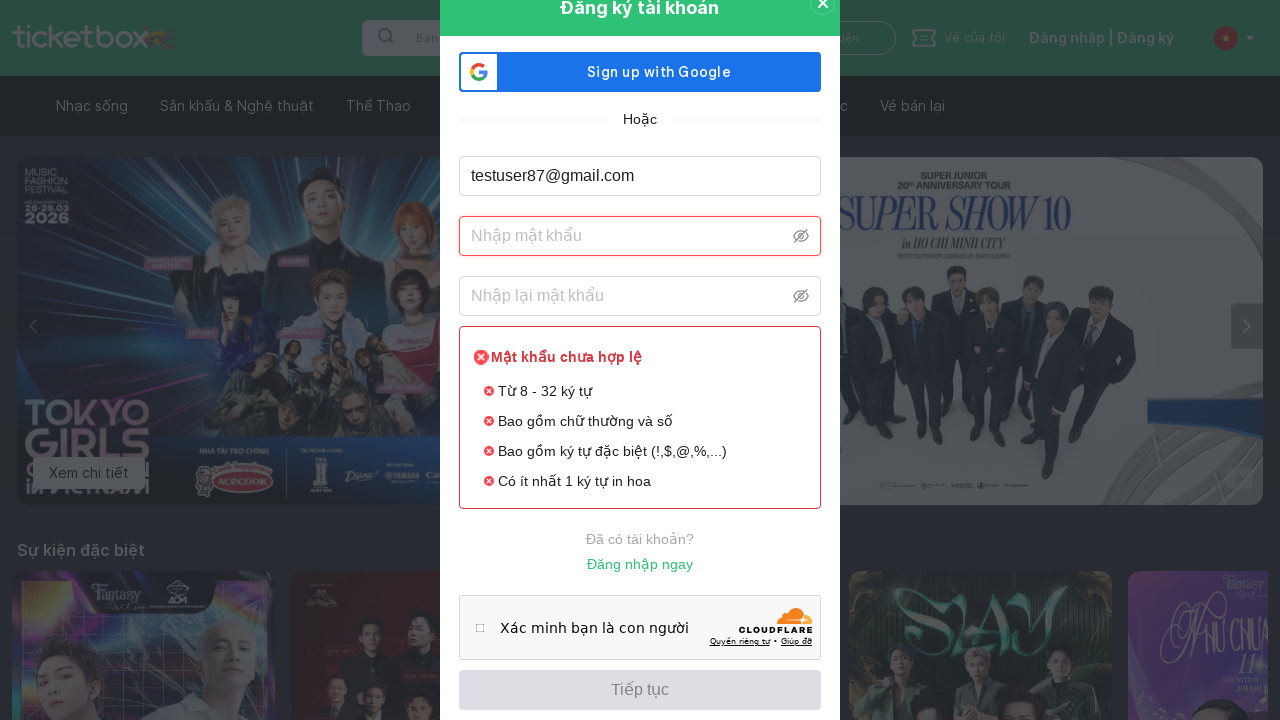

Entered '1' in confirm password field on #normal_login_re_password
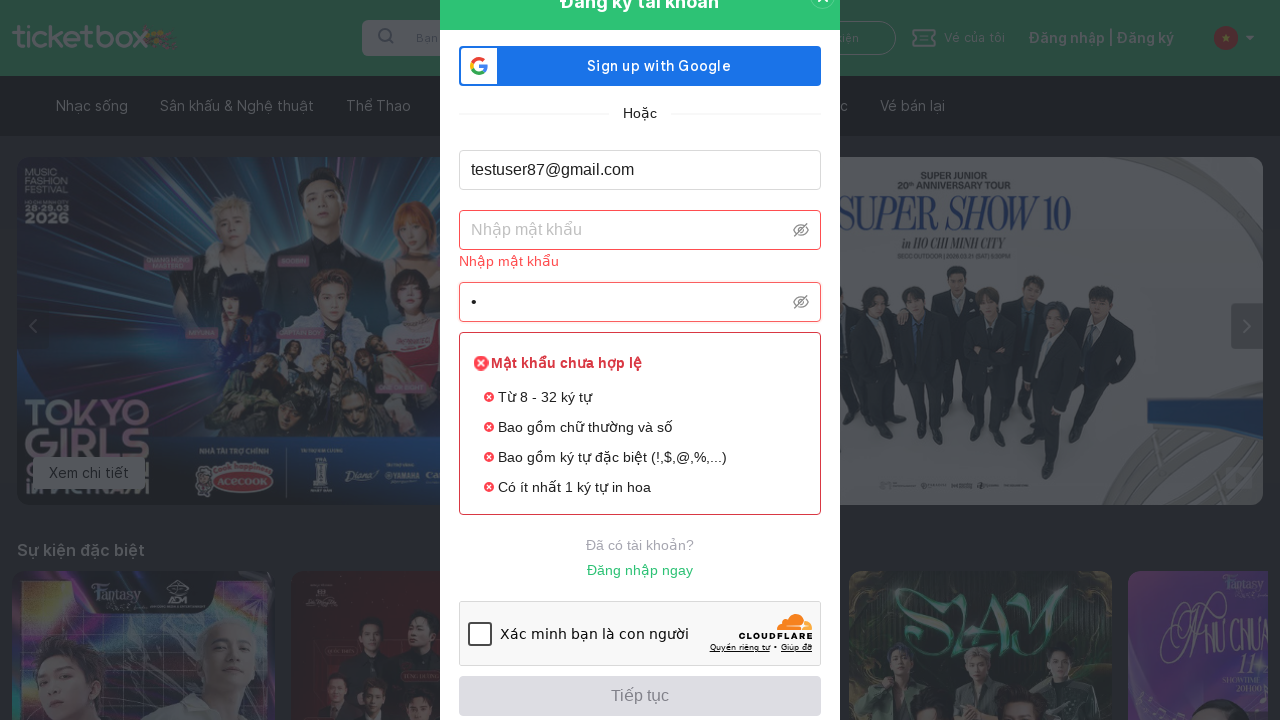

Password required error message appeared successfully
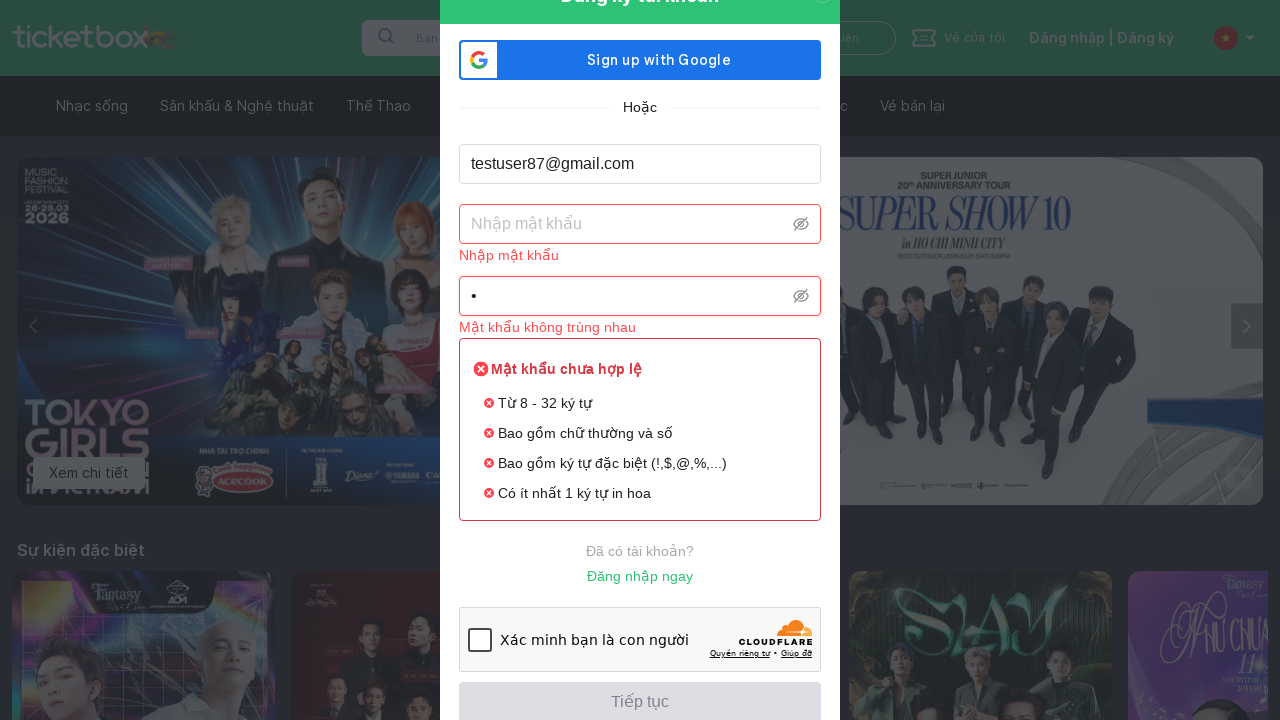

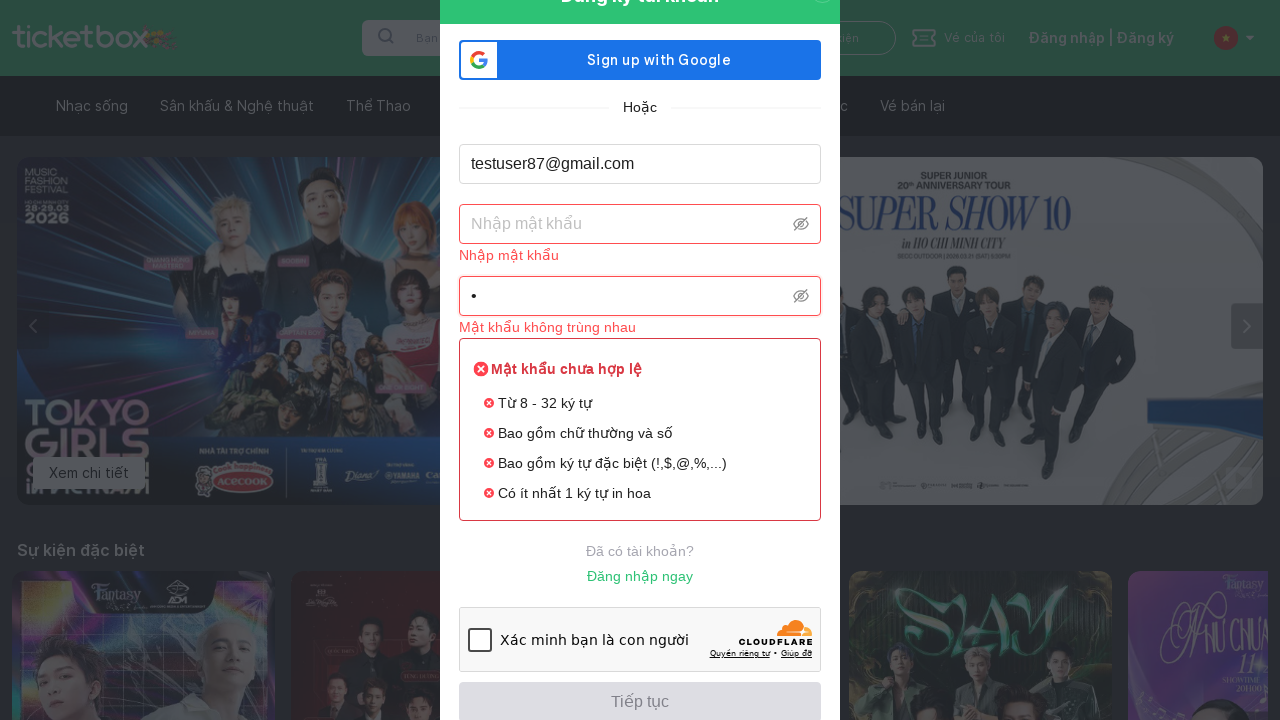